Tests a registration form by filling in required fields (first name, last name, email) in the first block, submitting the form, and verifying the success message is displayed.

Starting URL: http://suninjuly.github.io/registration1.html

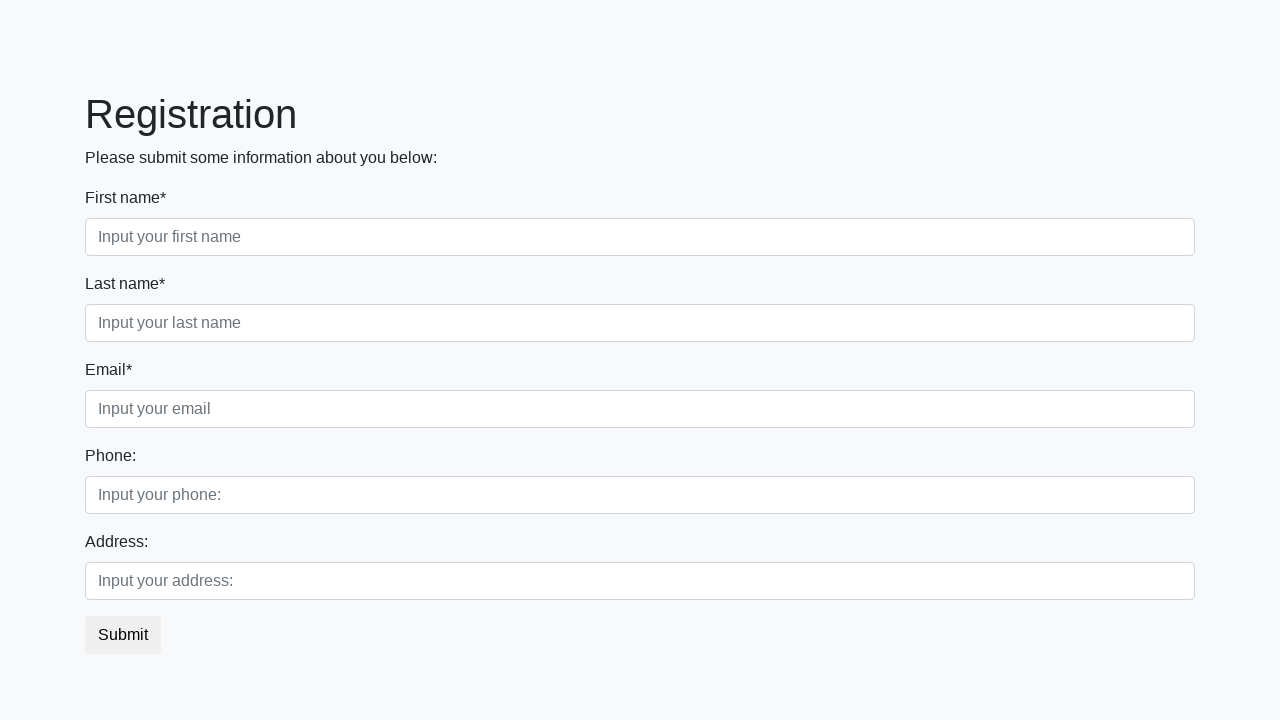

Filled first name field with 'Maks' on //*[@class='first_block']/div[1]/input
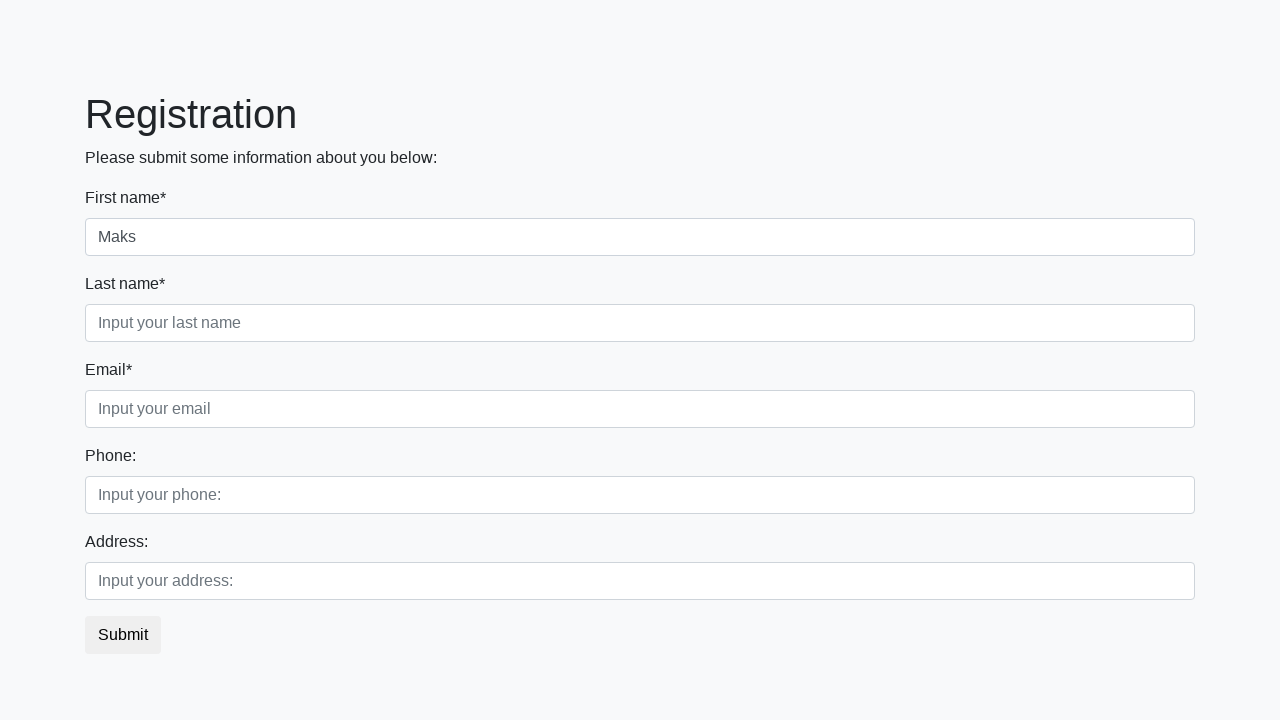

Filled last name field with 'Huis' on //*[@class='first_block']/div[2]/input
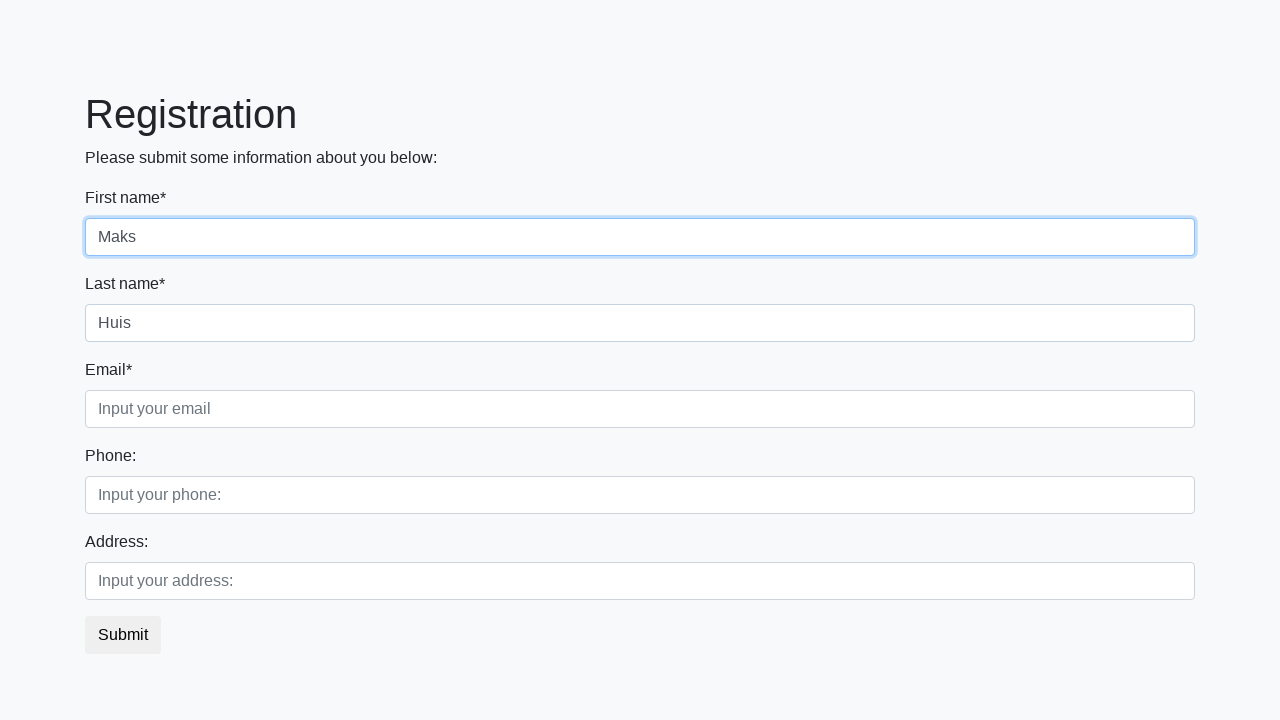

Filled email field with 'gmilo@gmilo.hre' on //*[@class='first_block']/div[3]/input
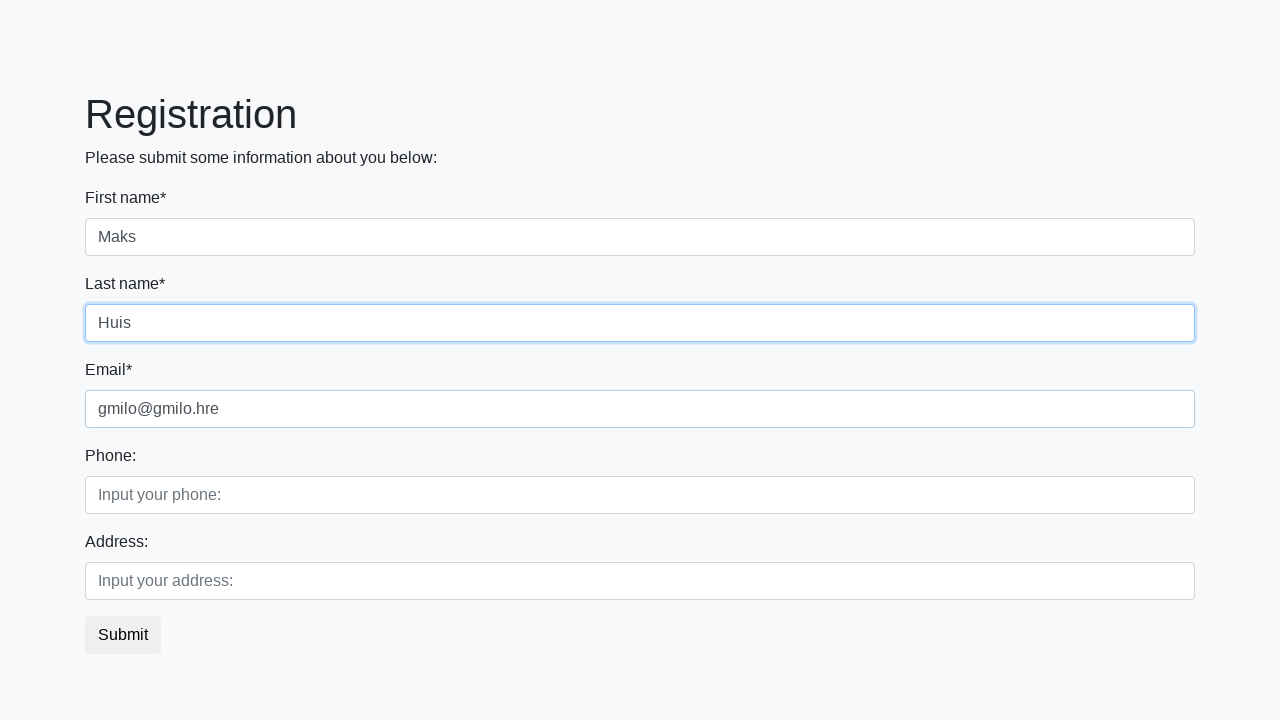

Clicked submit button to register at (123, 635) on button.btn
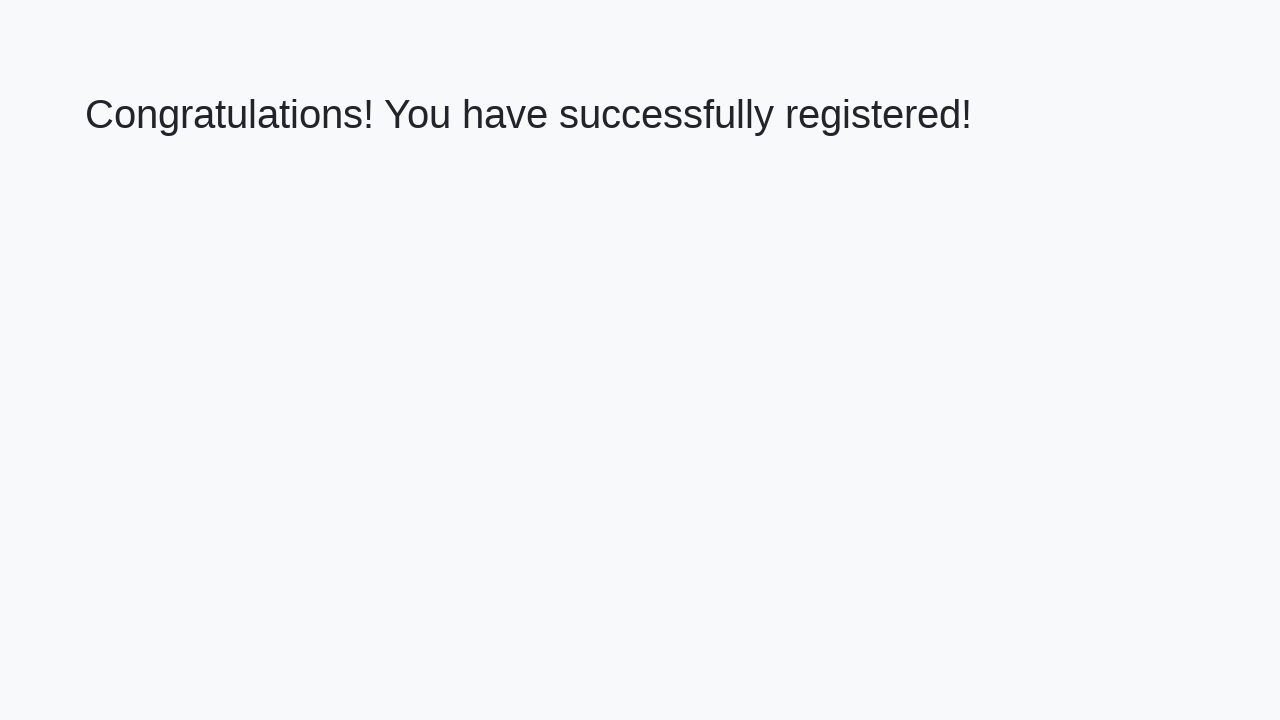

Success message heading loaded
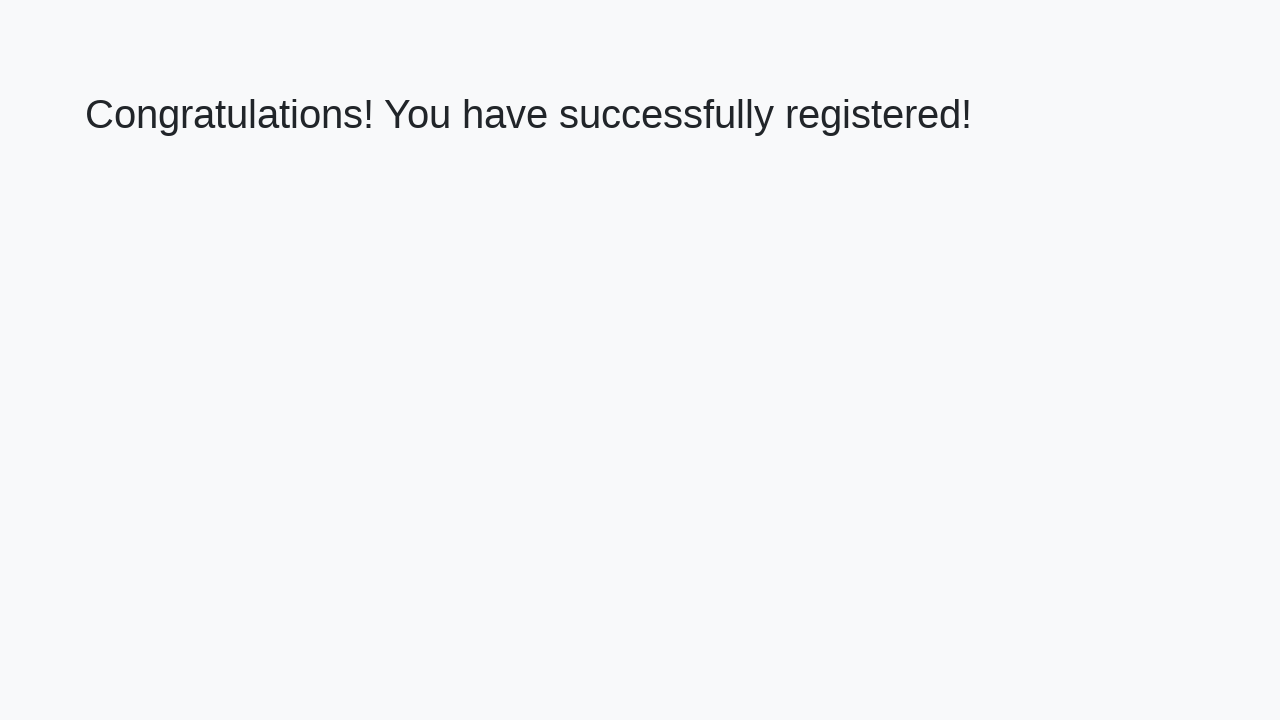

Retrieved success message text
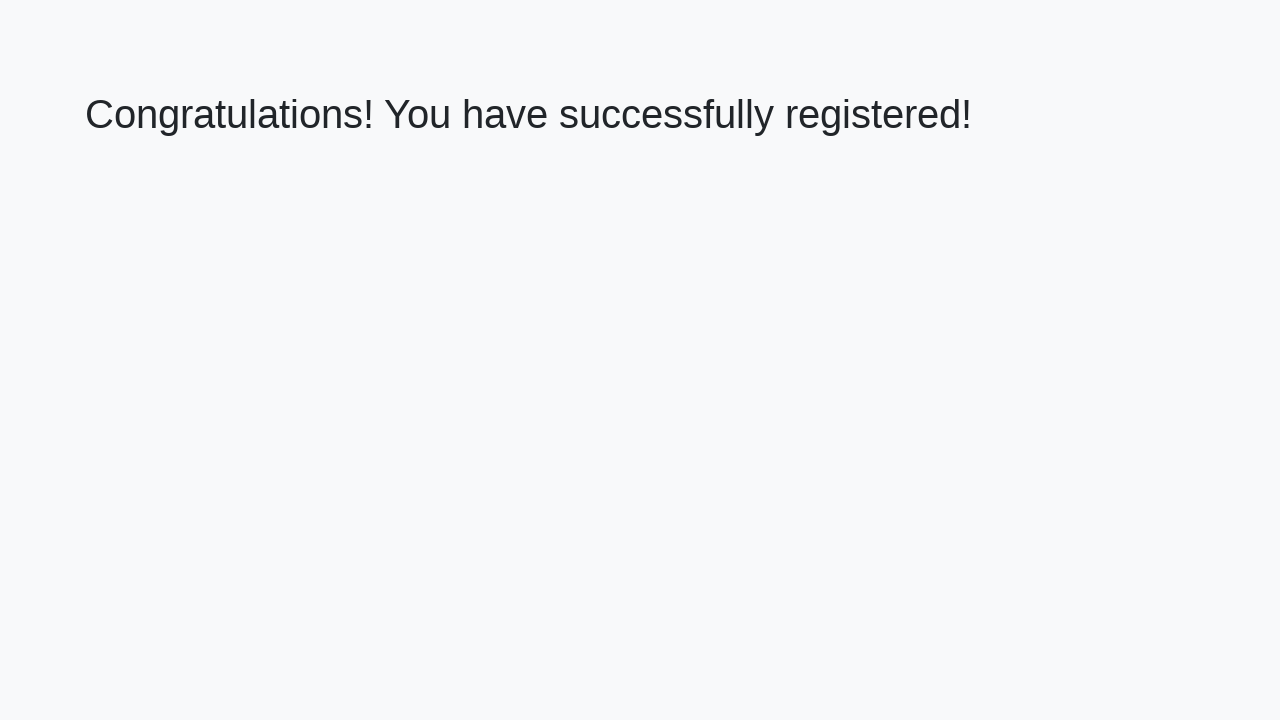

Verified success message: 'Congratulations! You have successfully registered!'
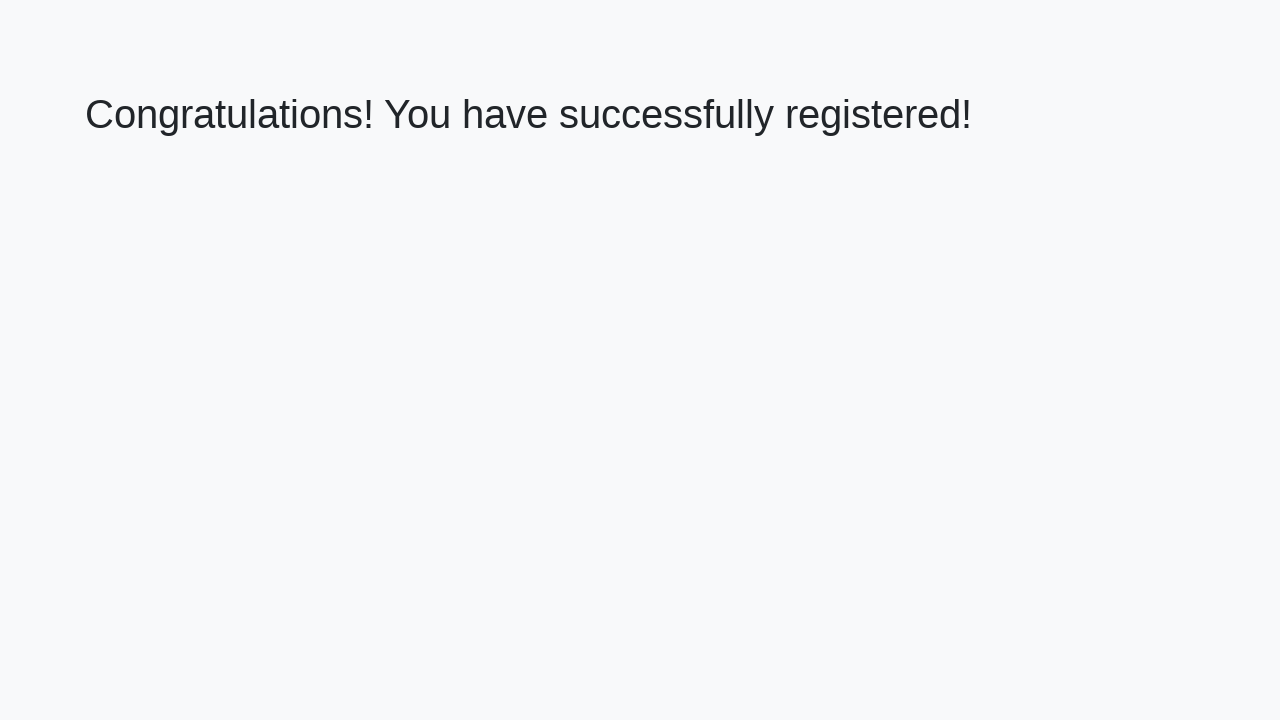

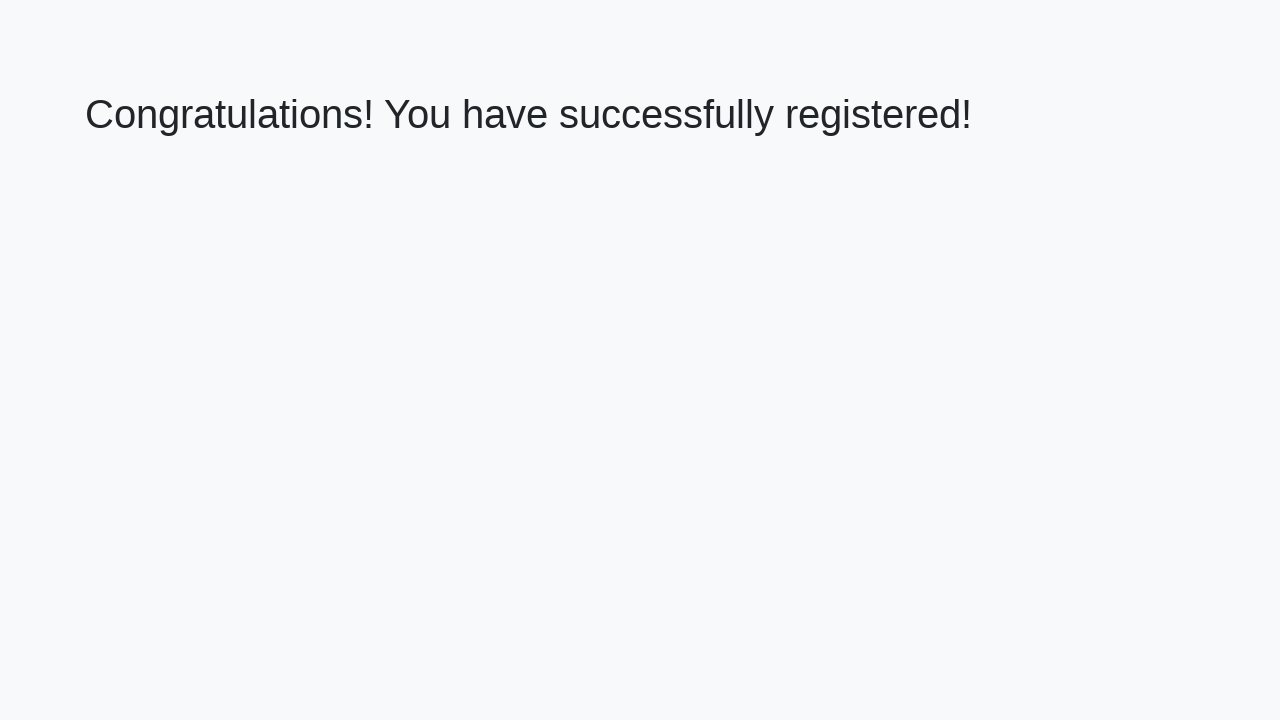